Tests JavaScript alert handling by triggering a confirmation alert and accepting it

Starting URL: http://tizag.com/javascriptT/javascriptalert.php

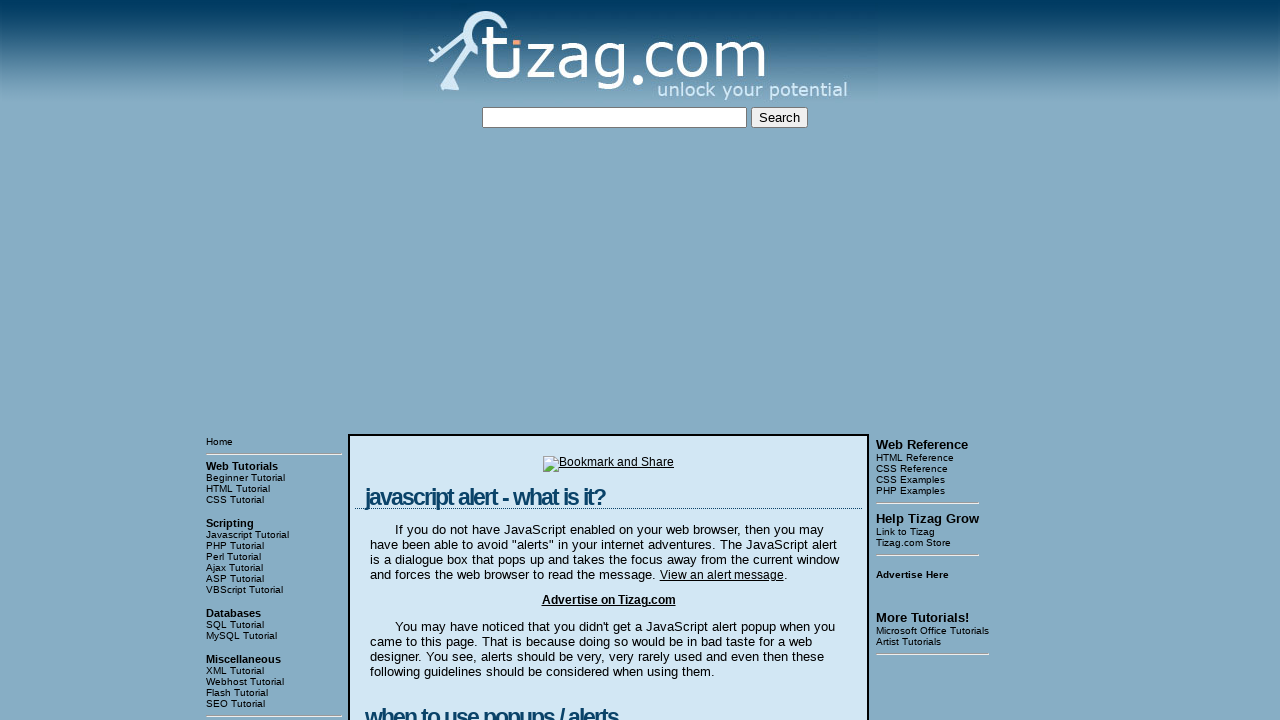

Clicked the Confirmation Alert button at (428, 361) on input[value='Confirmation Alert']
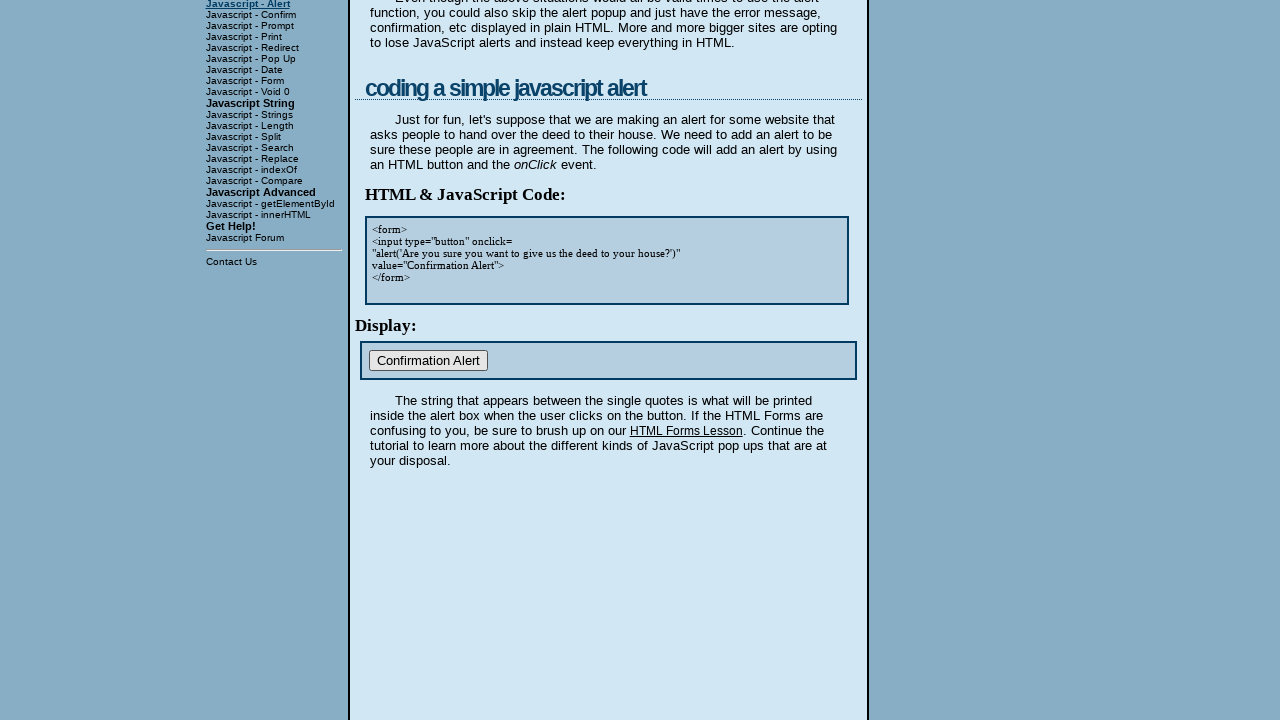

Set up dialog handler to accept alerts
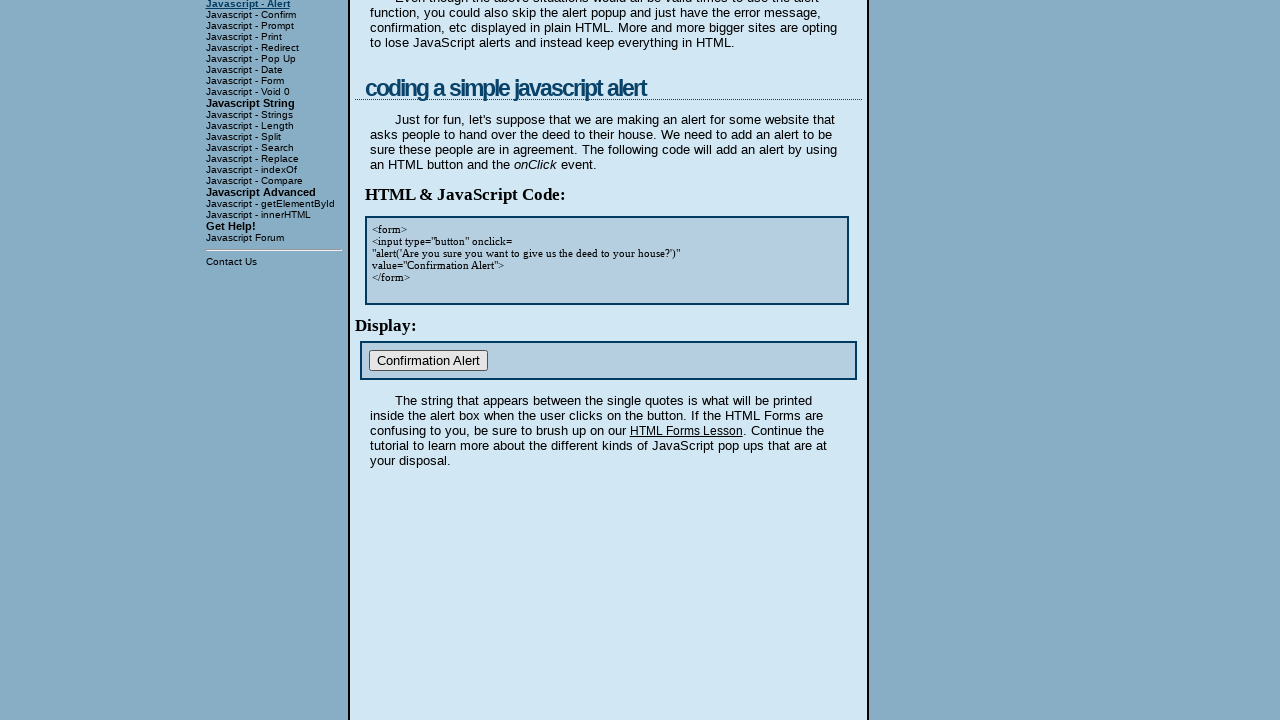

Waited for dialog to be processed
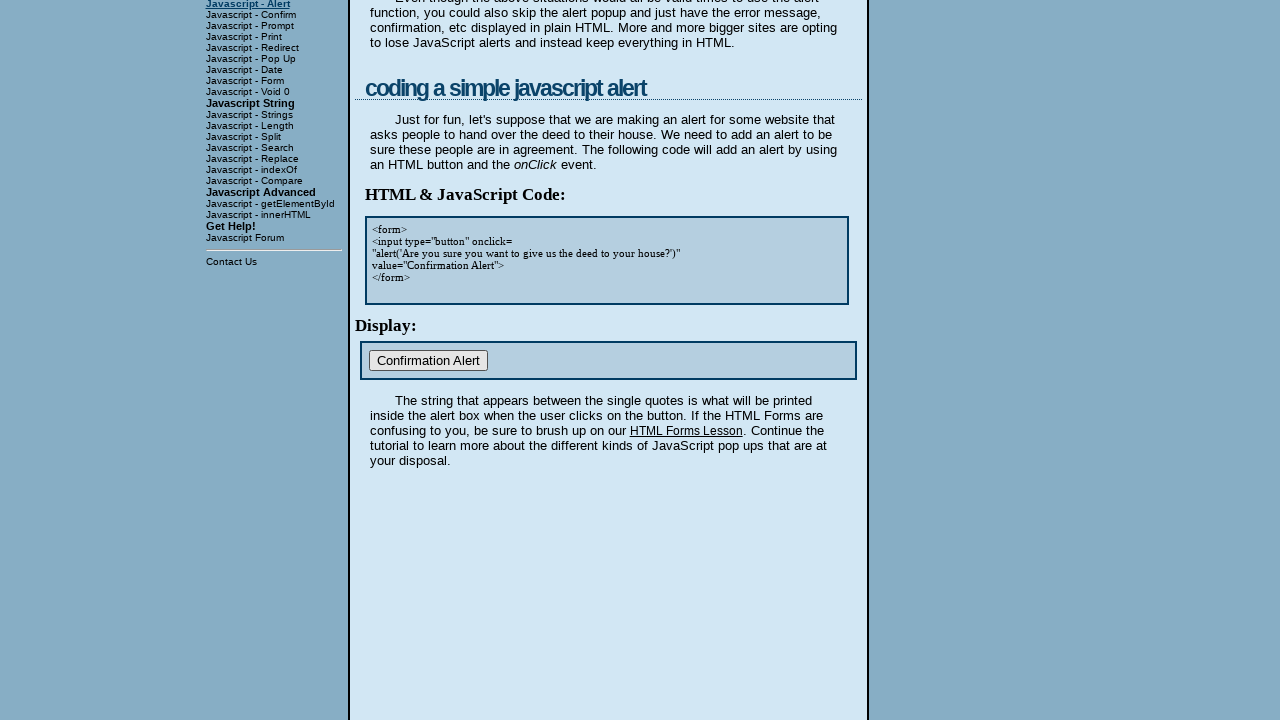

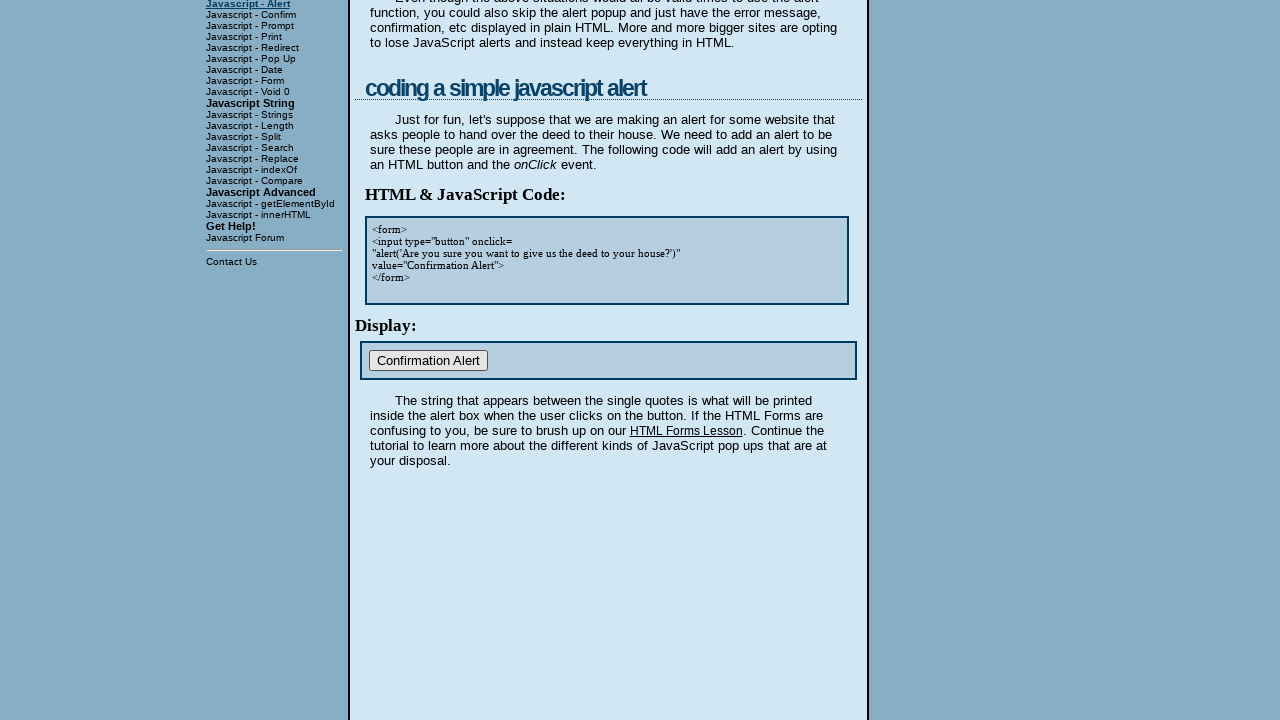